Tests navigation to the A/B Testing page by clicking the link and verifying the page title text

Starting URL: http://the-internet.herokuapp.com/

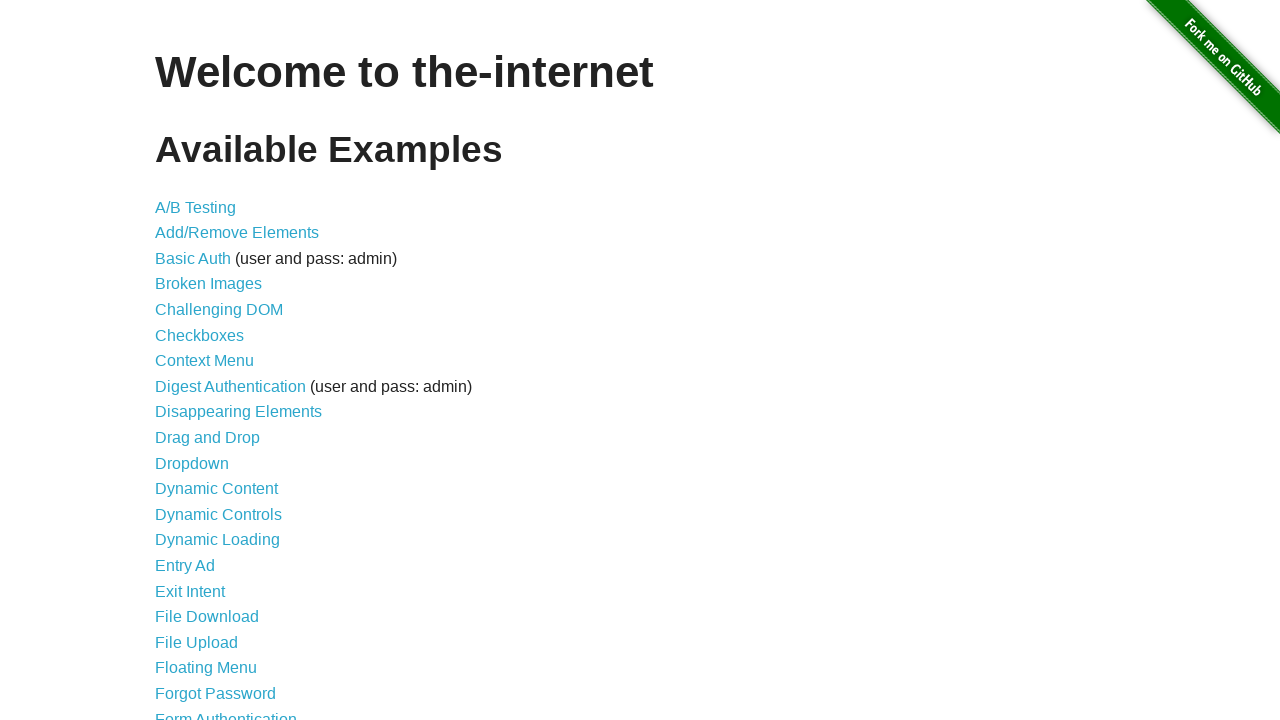

Clicked on A/B Testing link at (196, 207) on a:text('A/B Testing')
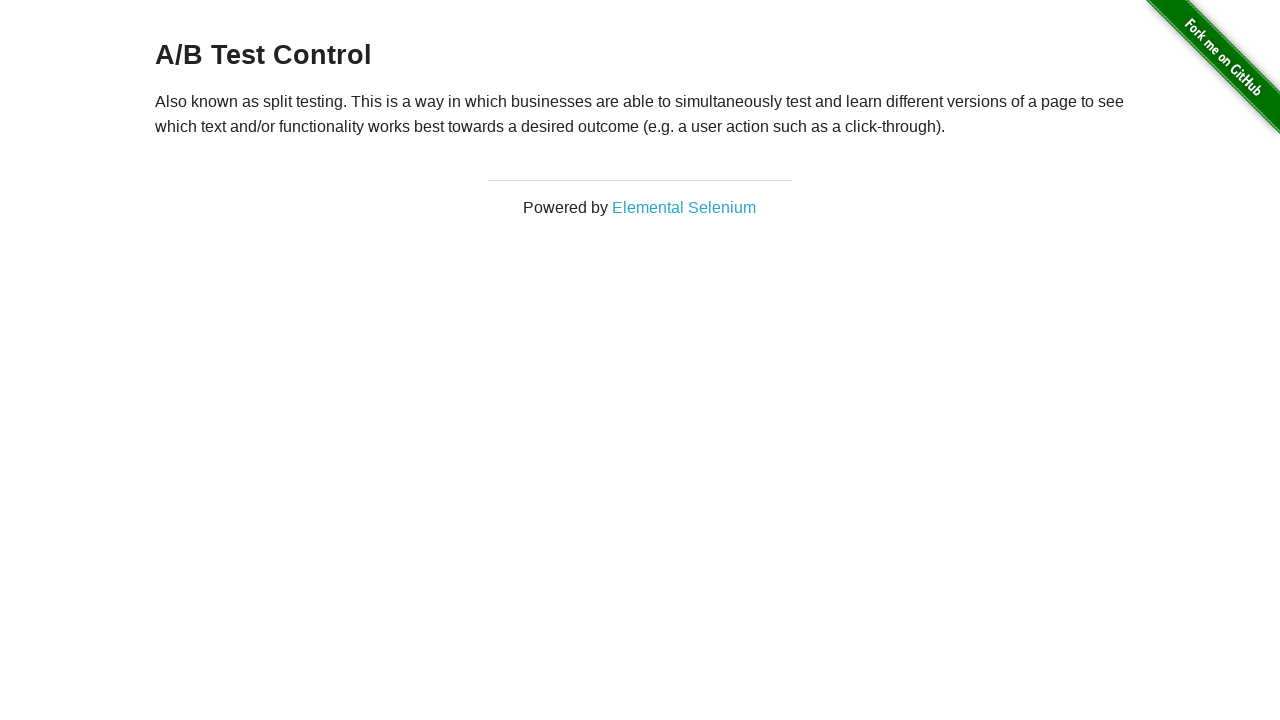

Waited for page title element (h3) to load
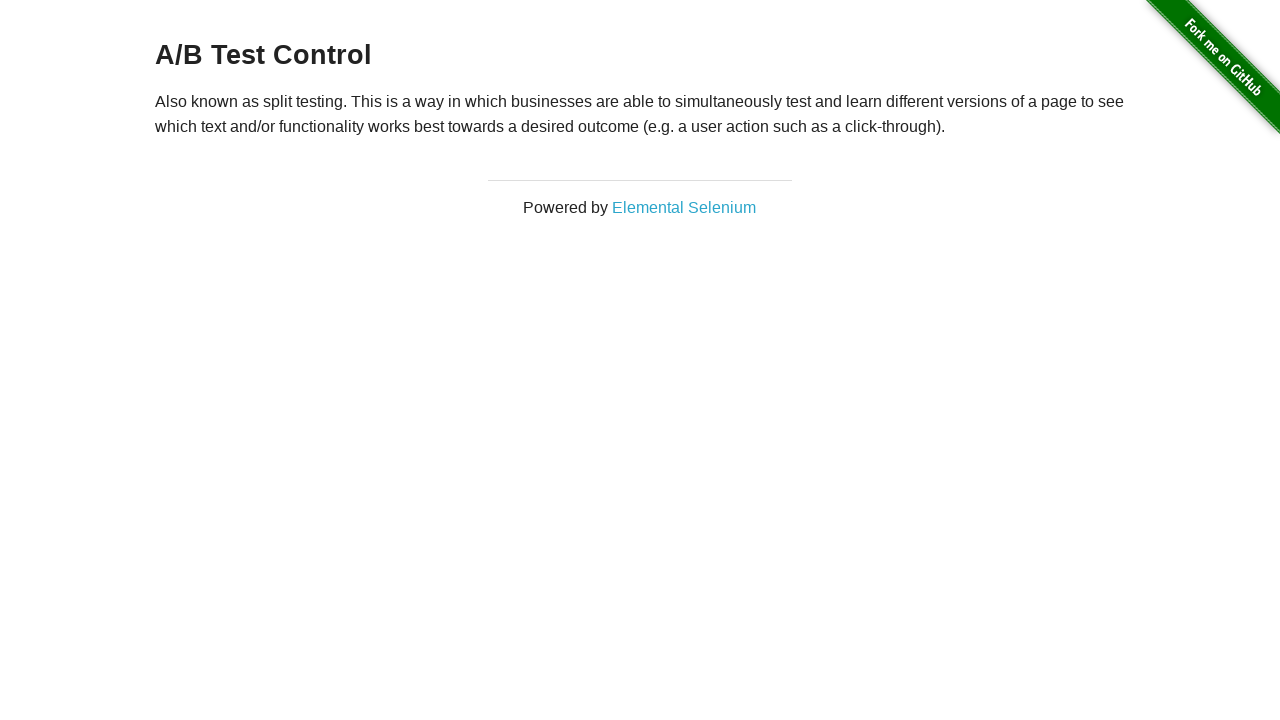

Retrieved page title text: A/B Test Control
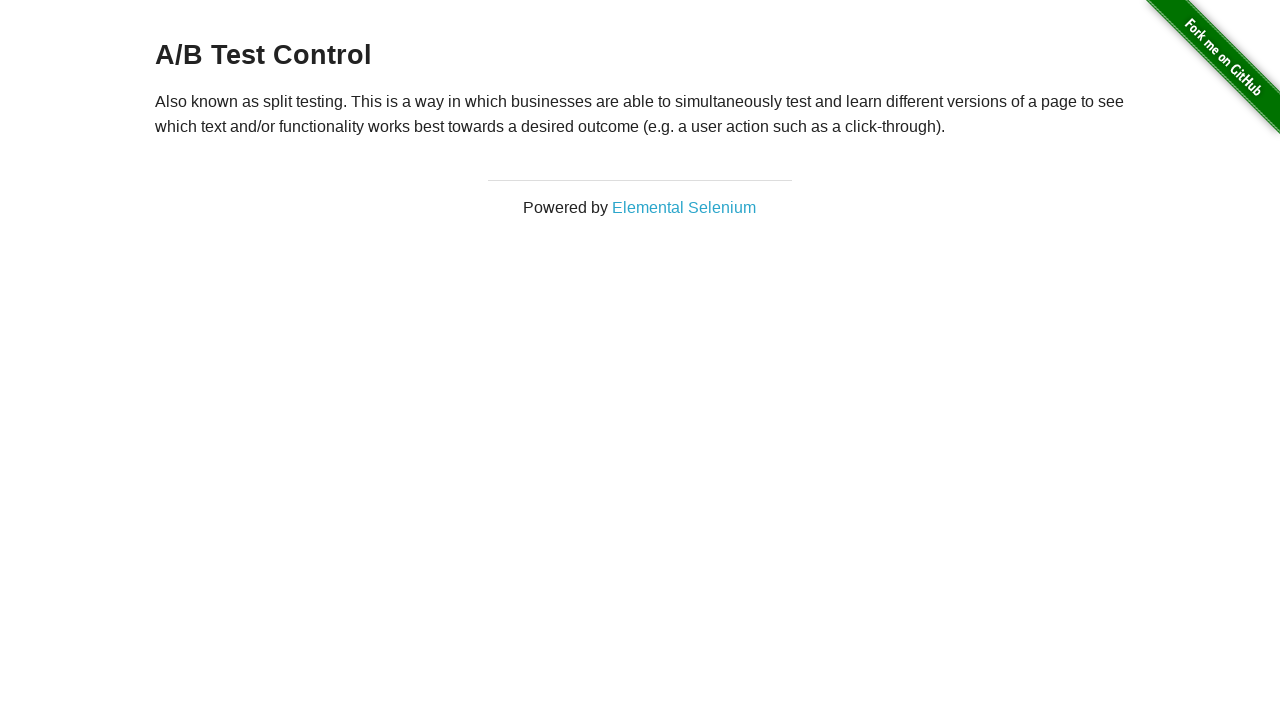

Verified page title is either 'A/B Test Control' or 'A/B Test Variation 1'
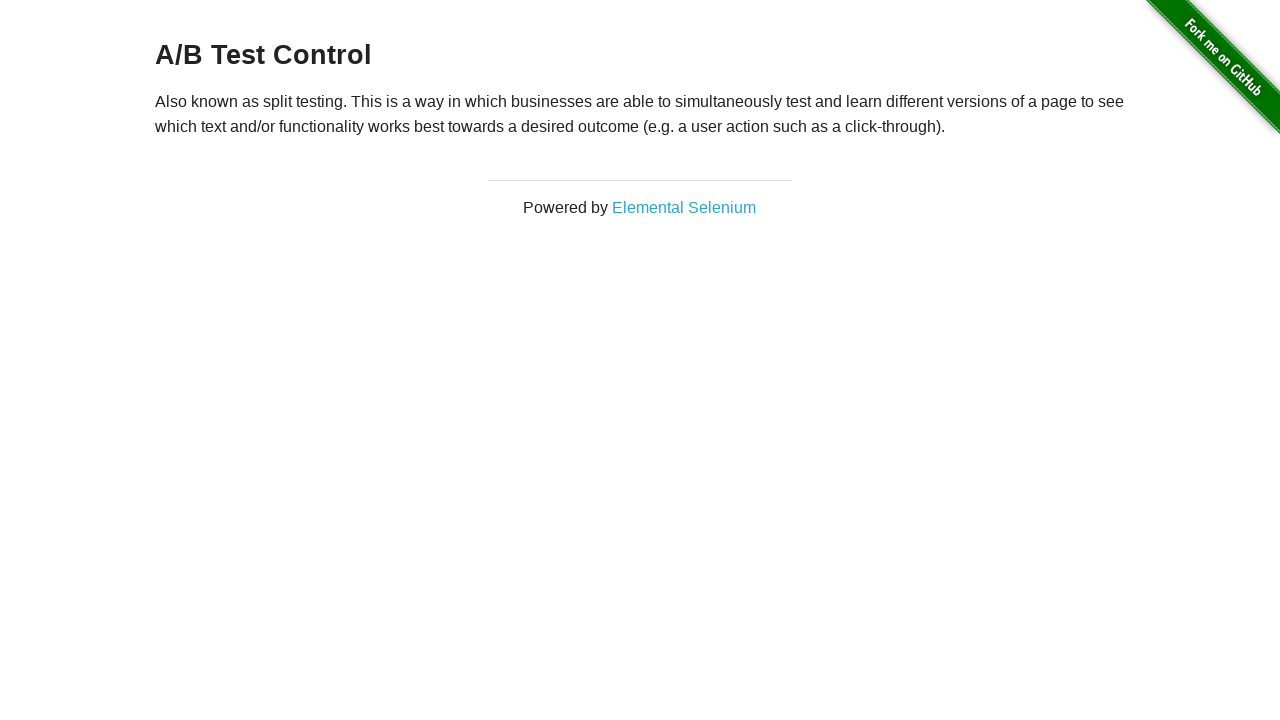

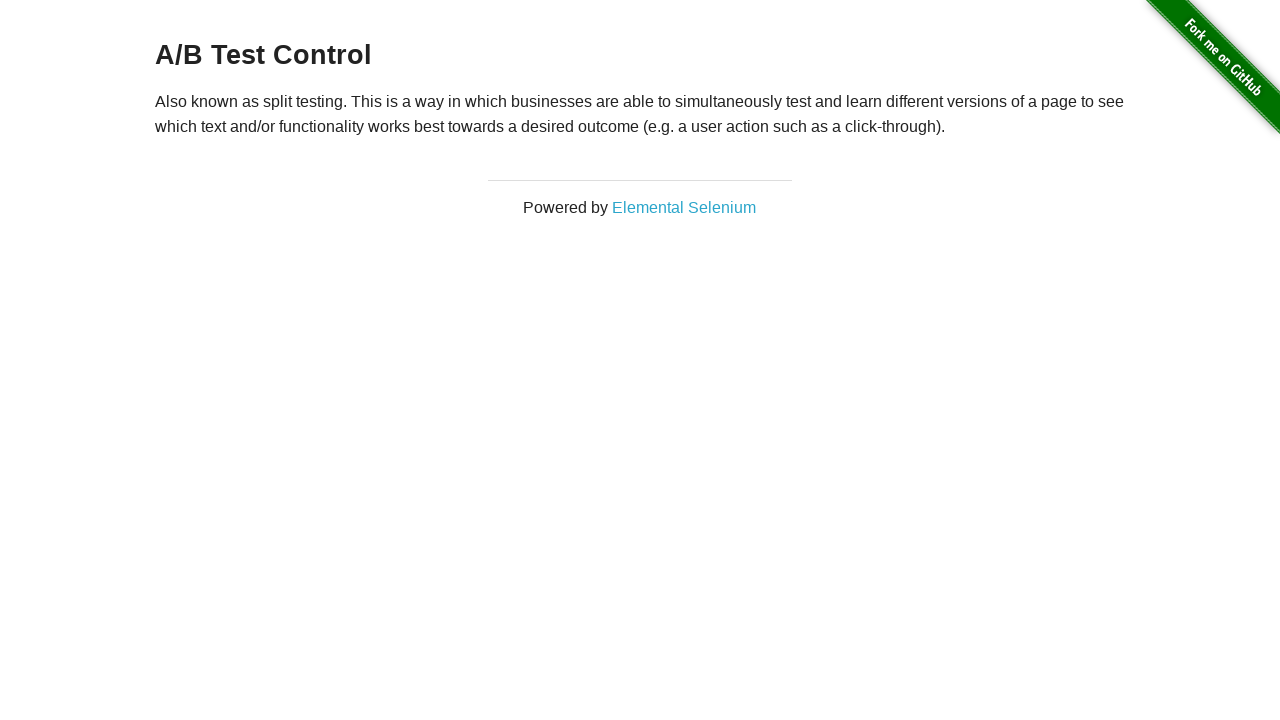